Tests selecting a single dropdown option by value attribute on a dropdown practice page

Starting URL: https://letcode.in/dropdowns

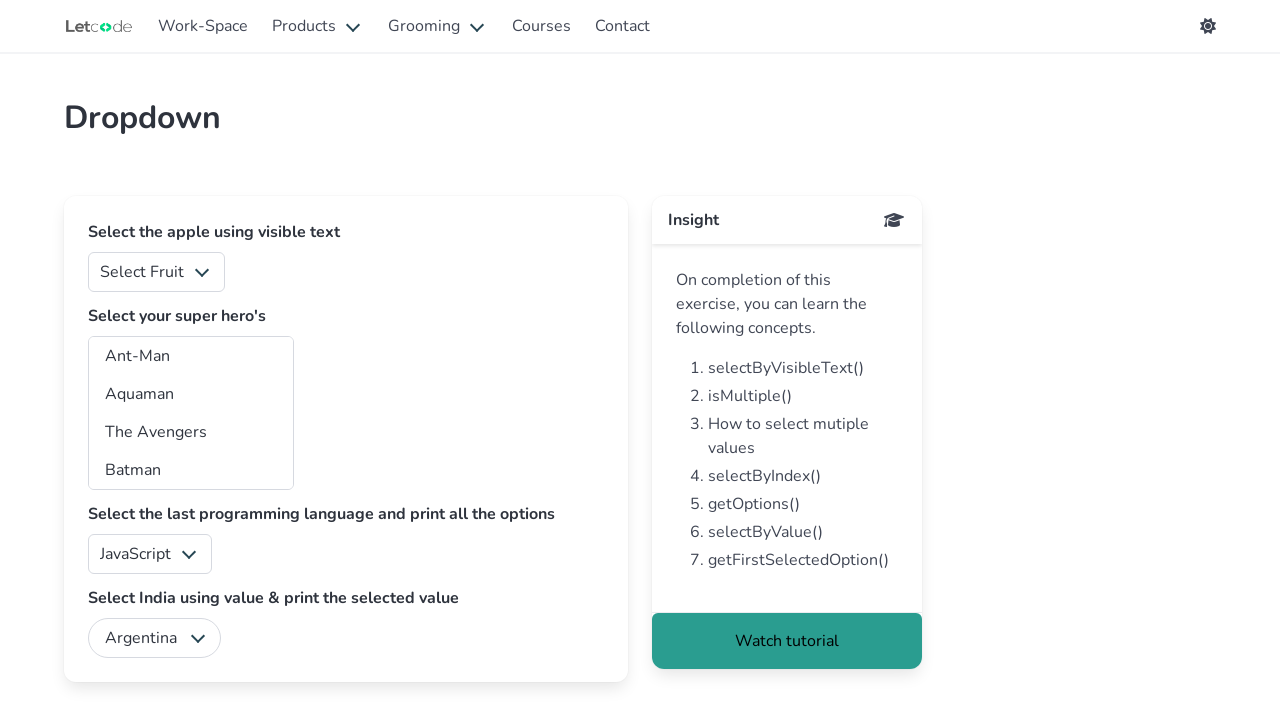

Waited for fruits dropdown to be visible
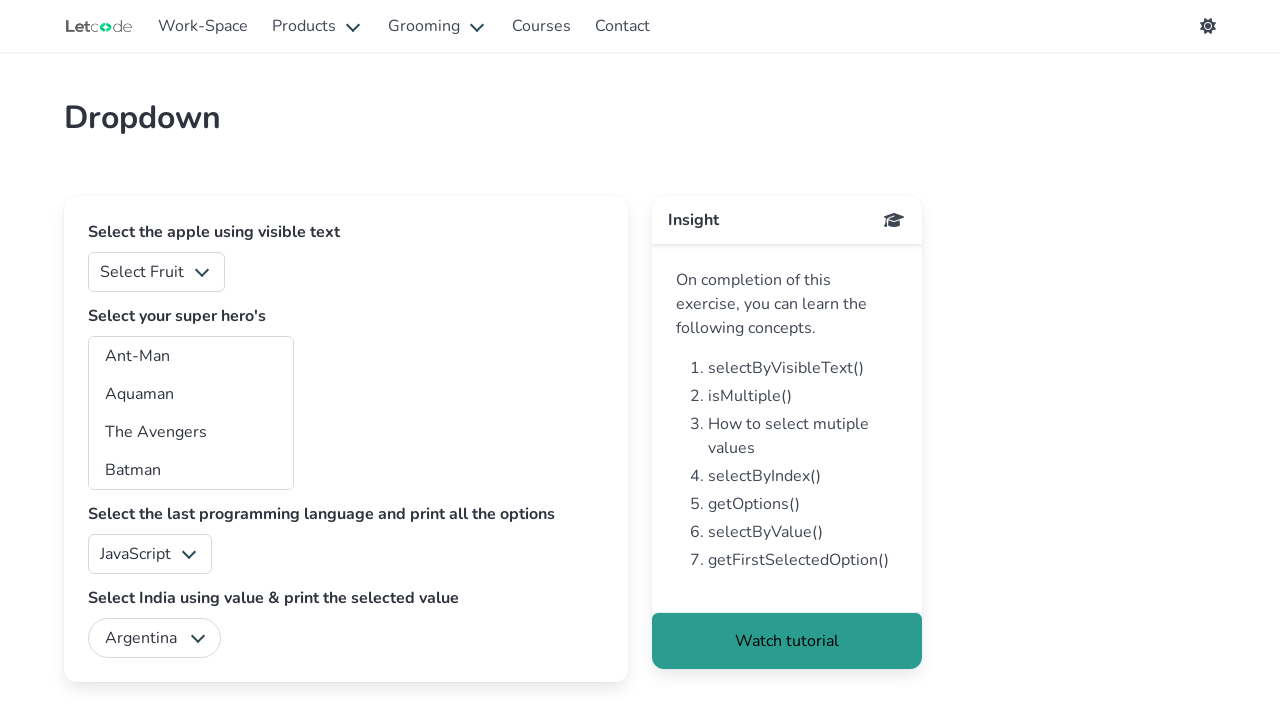

Selected dropdown option with value '1' from fruits dropdown on #fruits
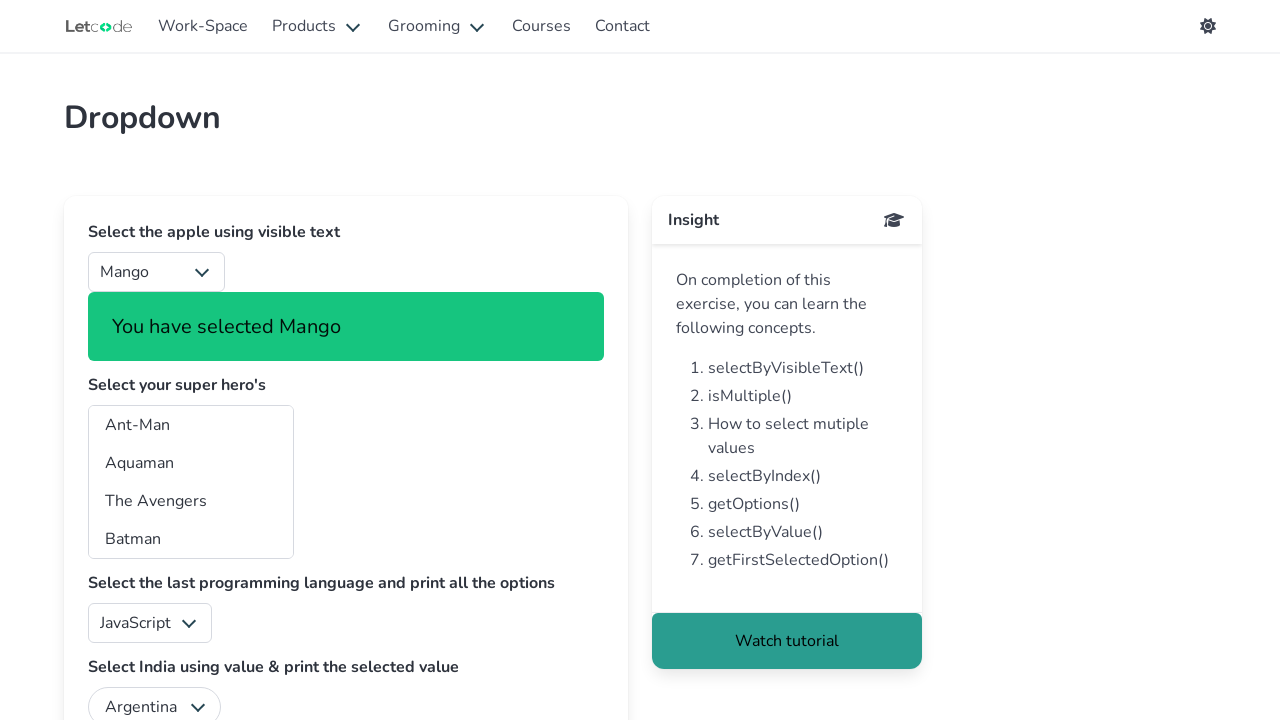

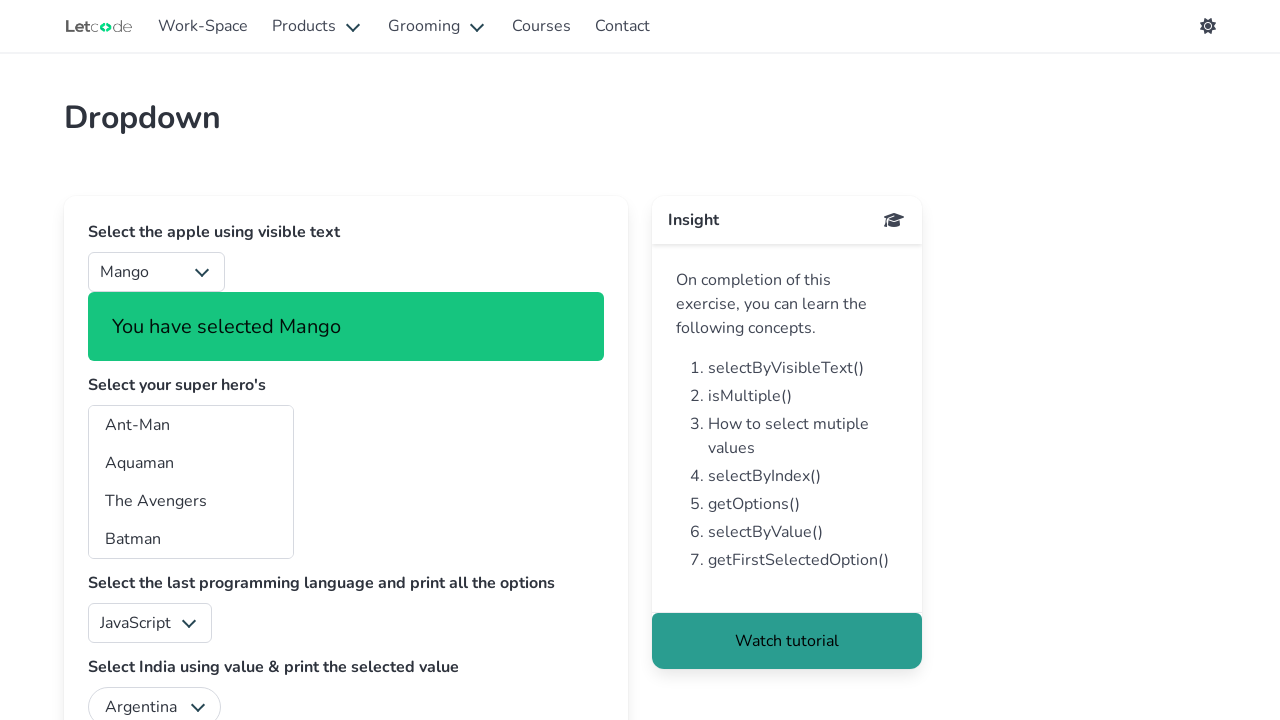